Tests that browser back button works correctly with filter navigation

Starting URL: https://demo.playwright.dev/todomvc

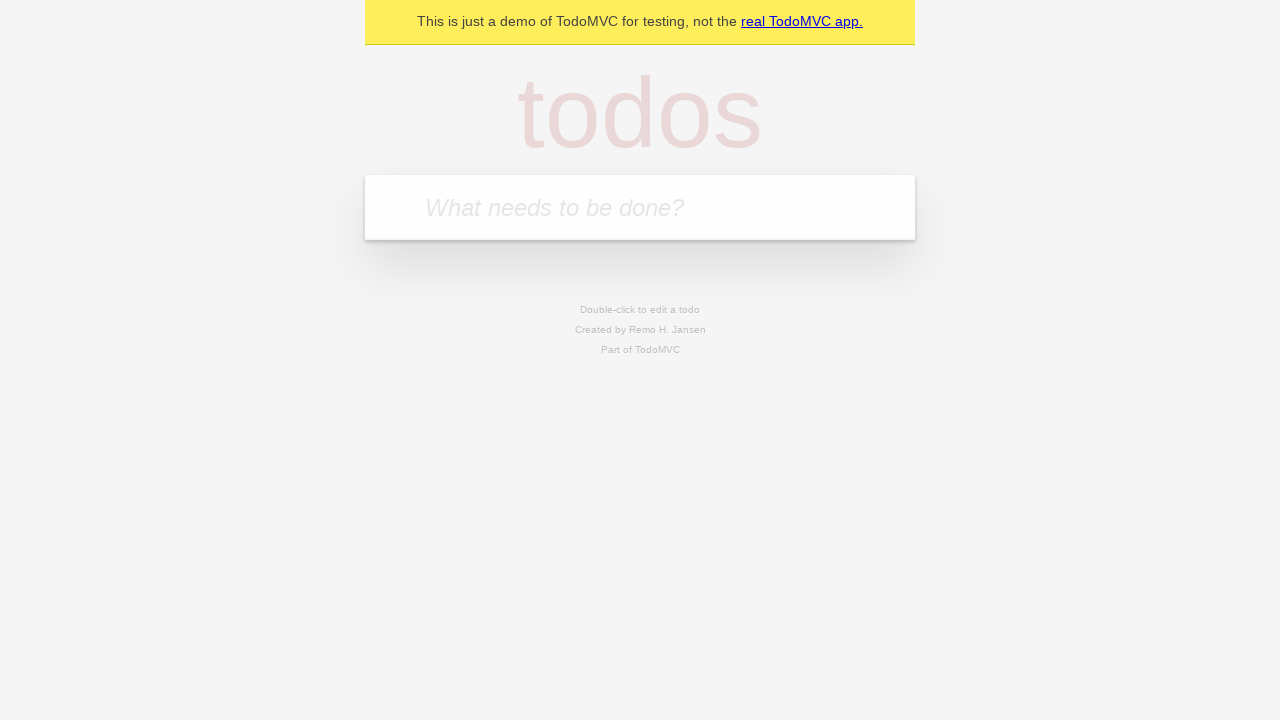

Filled todo input with 'buy some cheese' on internal:attr=[placeholder="What needs to be done?"i]
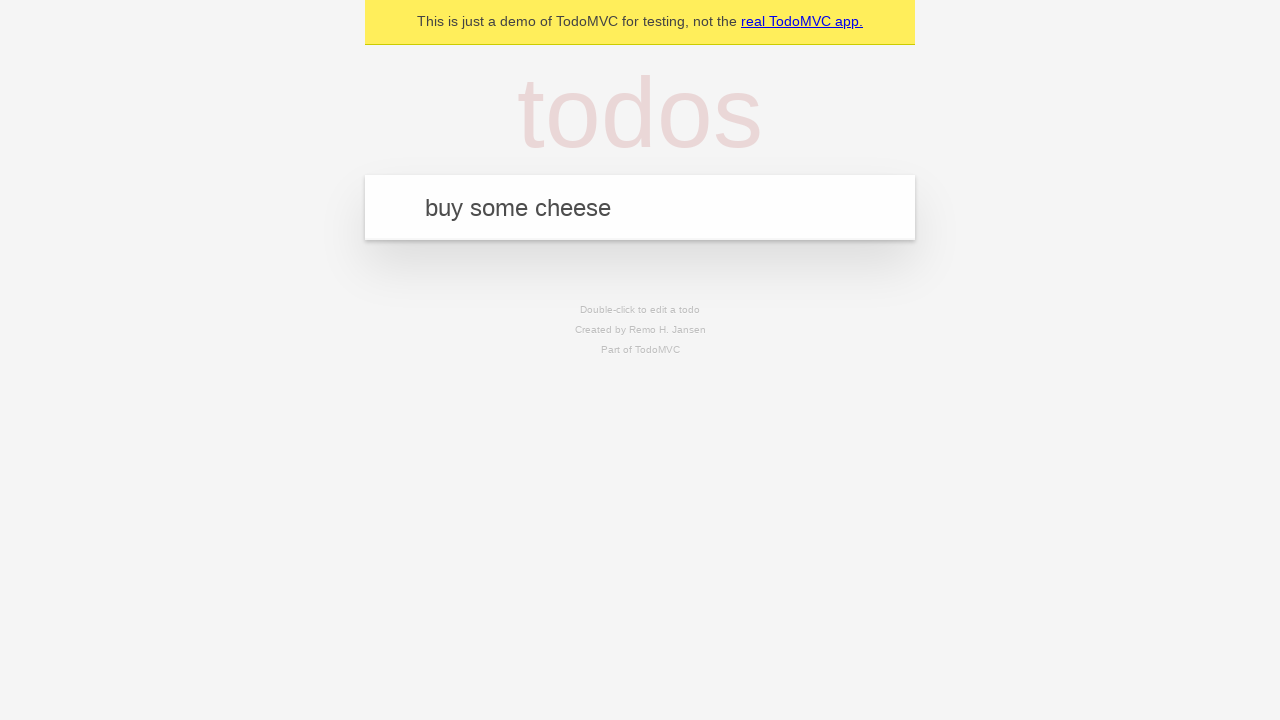

Pressed Enter to add first todo on internal:attr=[placeholder="What needs to be done?"i]
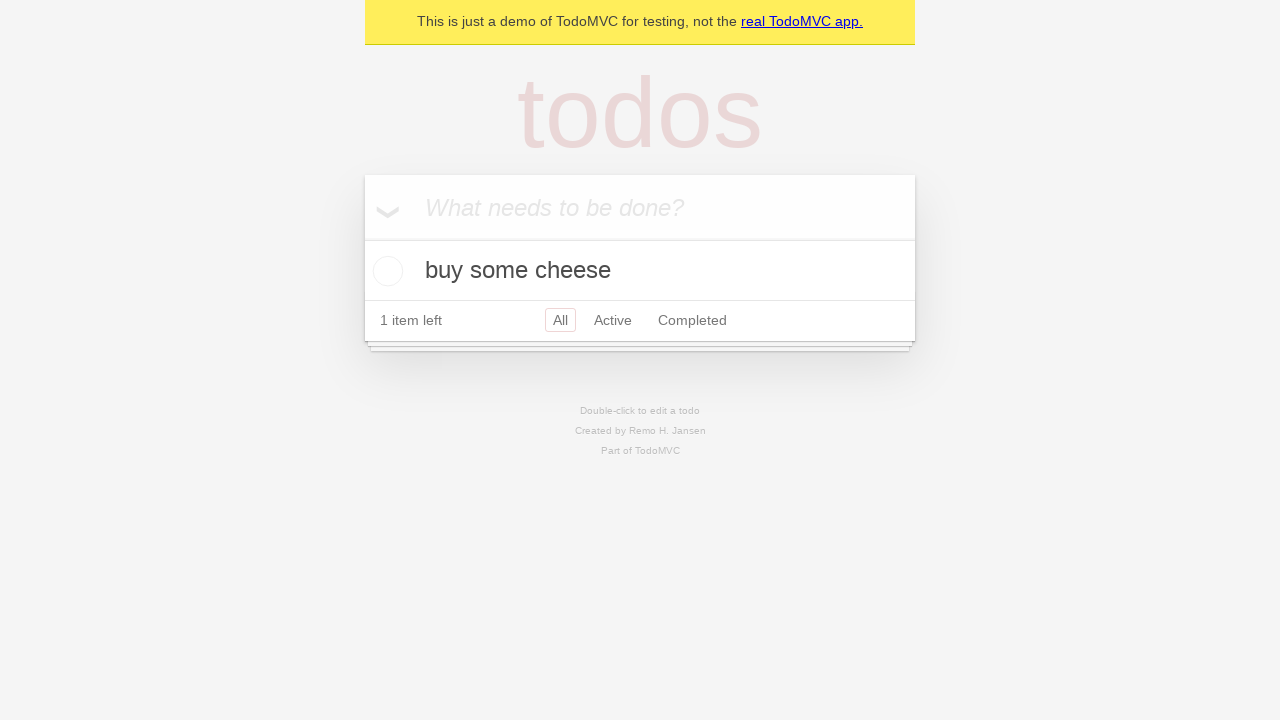

Filled todo input with 'feed the cat' on internal:attr=[placeholder="What needs to be done?"i]
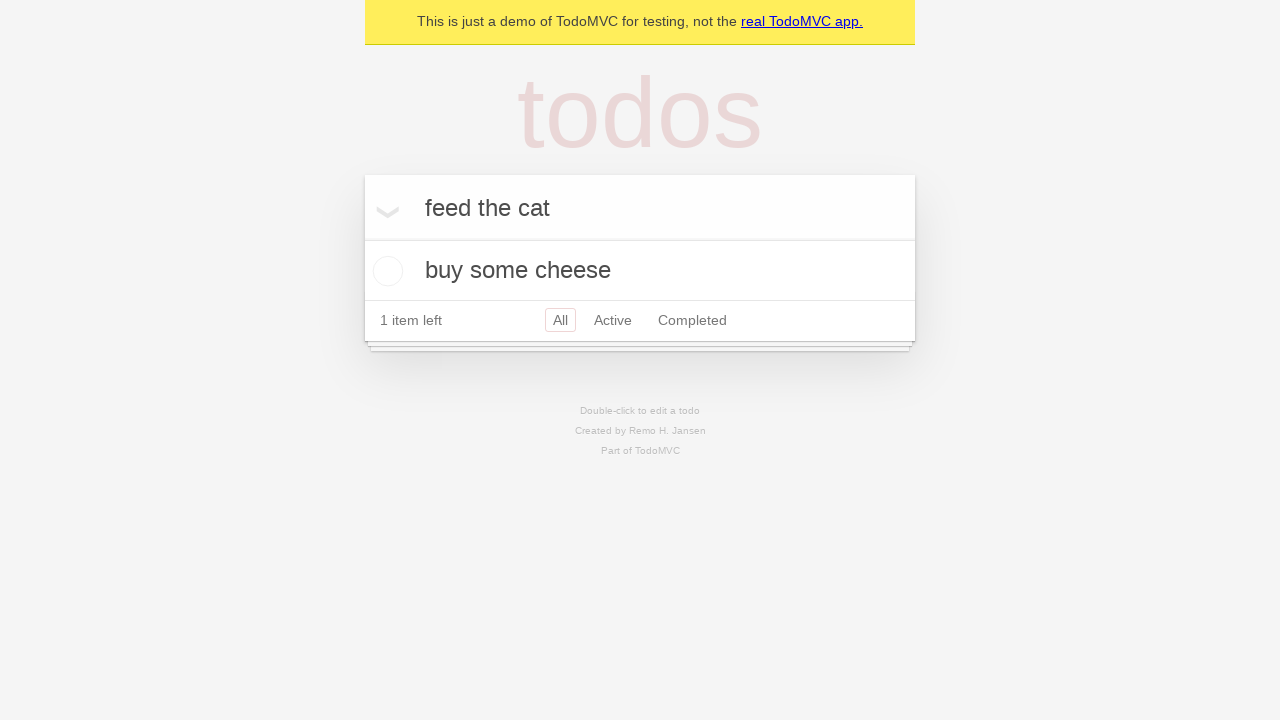

Pressed Enter to add second todo on internal:attr=[placeholder="What needs to be done?"i]
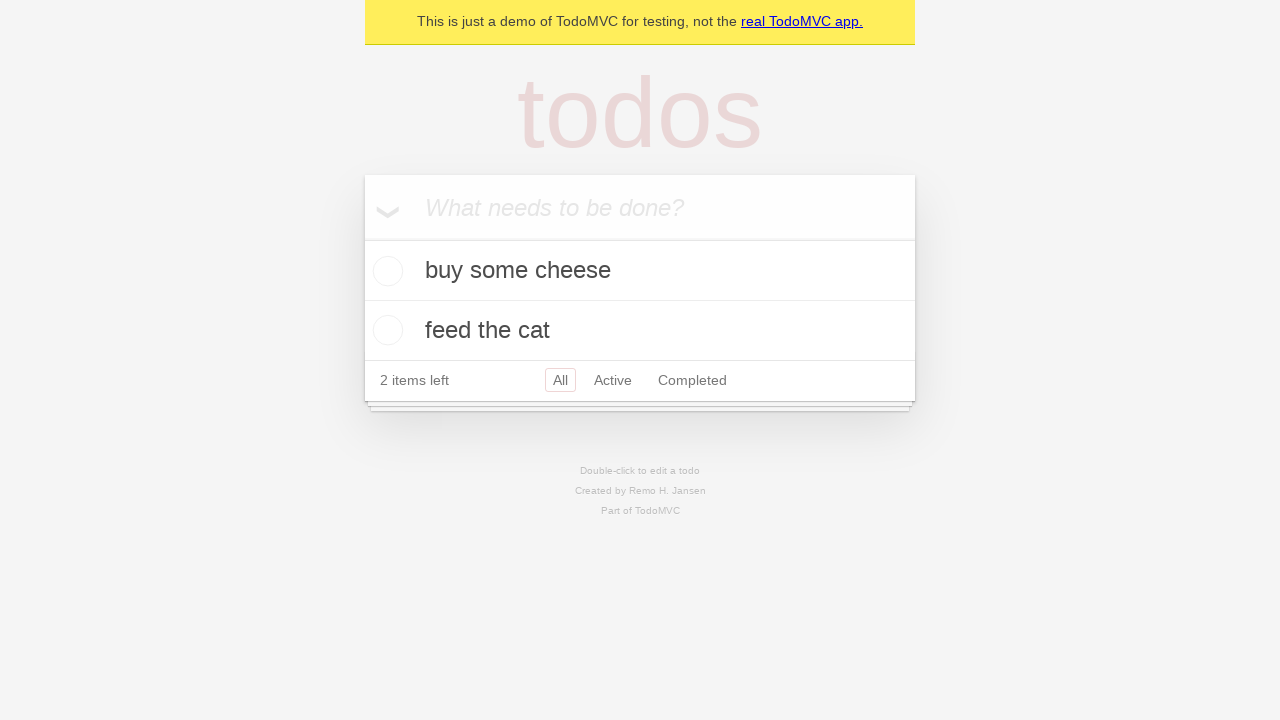

Filled todo input with 'book a doctors appointment' on internal:attr=[placeholder="What needs to be done?"i]
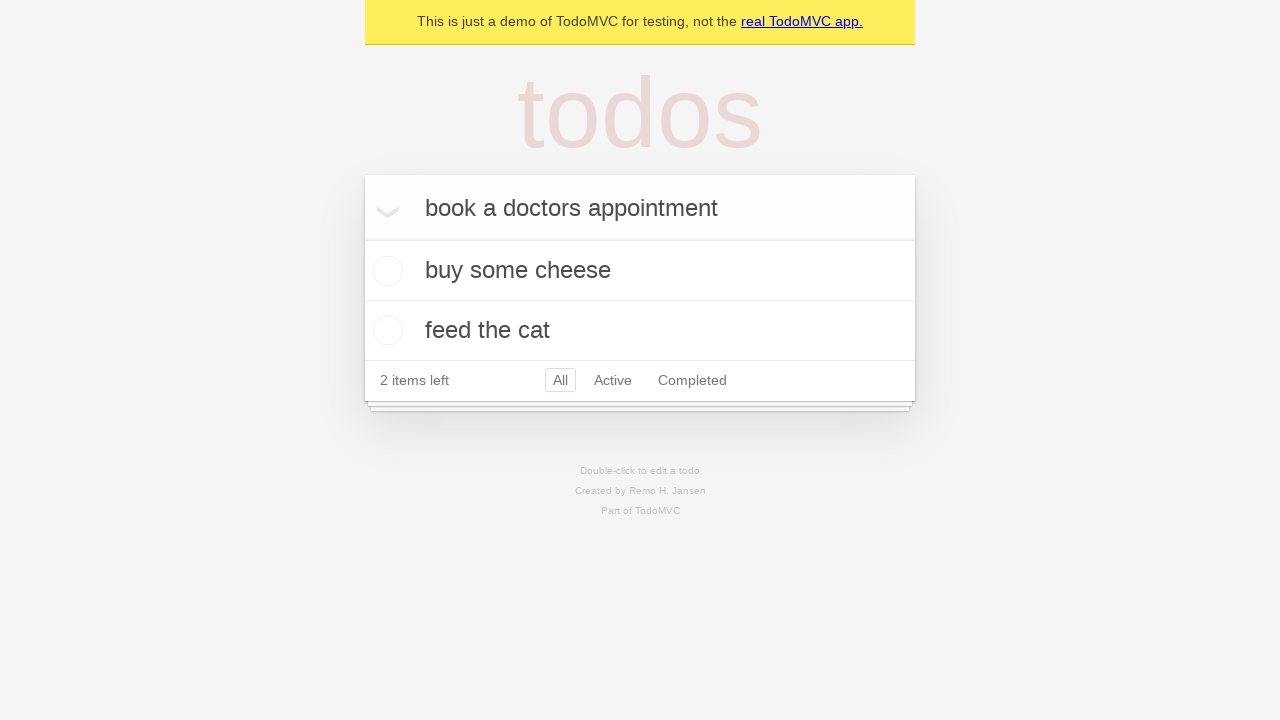

Pressed Enter to add third todo on internal:attr=[placeholder="What needs to be done?"i]
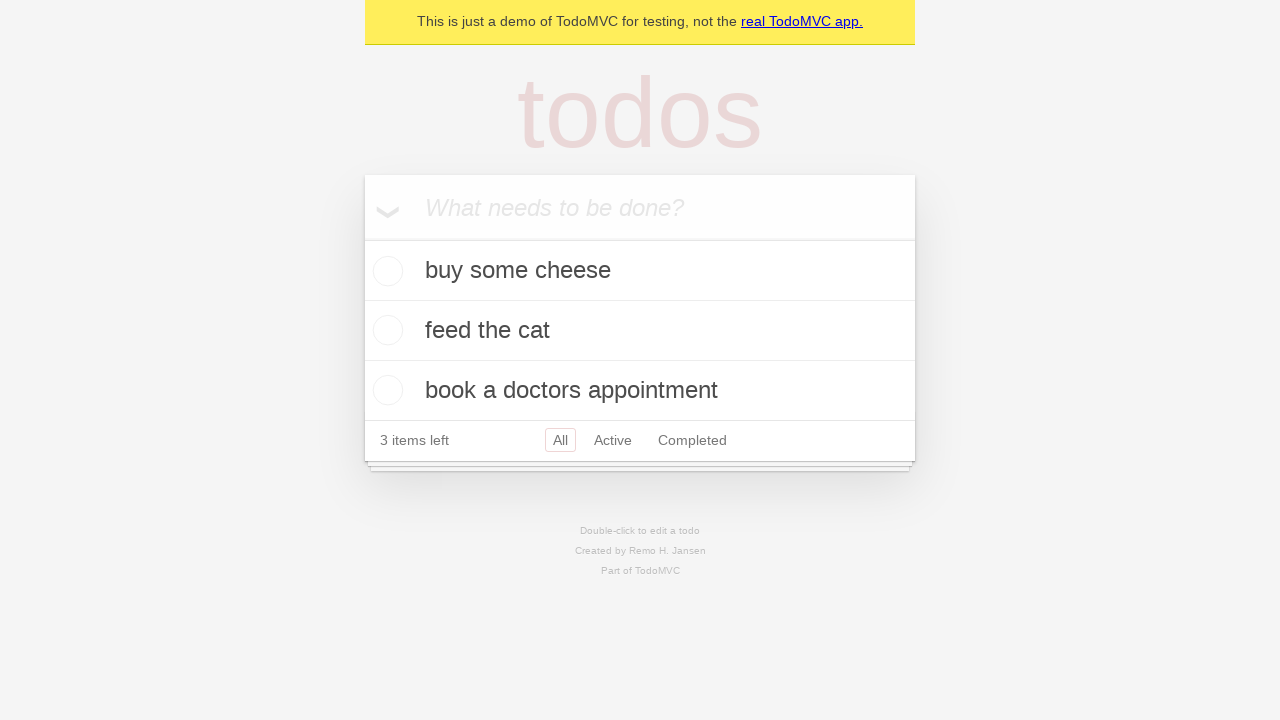

Checked the second todo item at (385, 330) on internal:testid=[data-testid="todo-item"s] >> nth=1 >> internal:role=checkbox
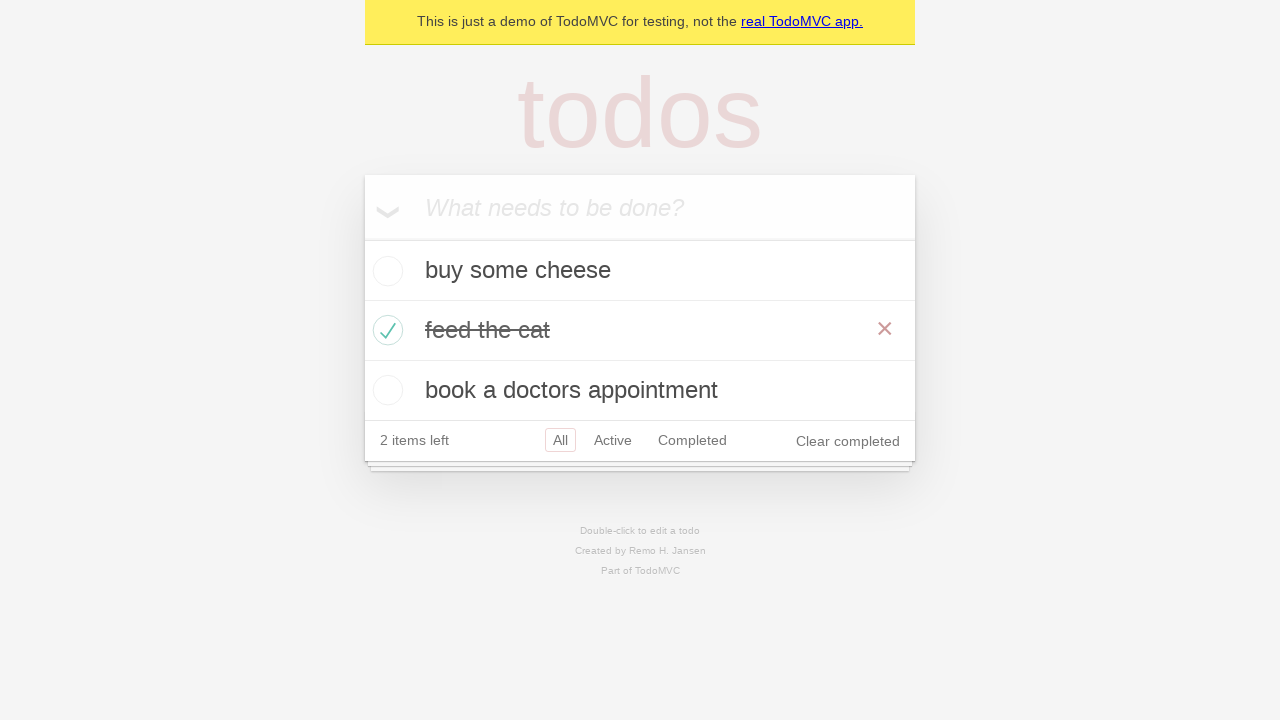

Clicked 'All' filter link at (560, 440) on internal:role=link[name="All"i]
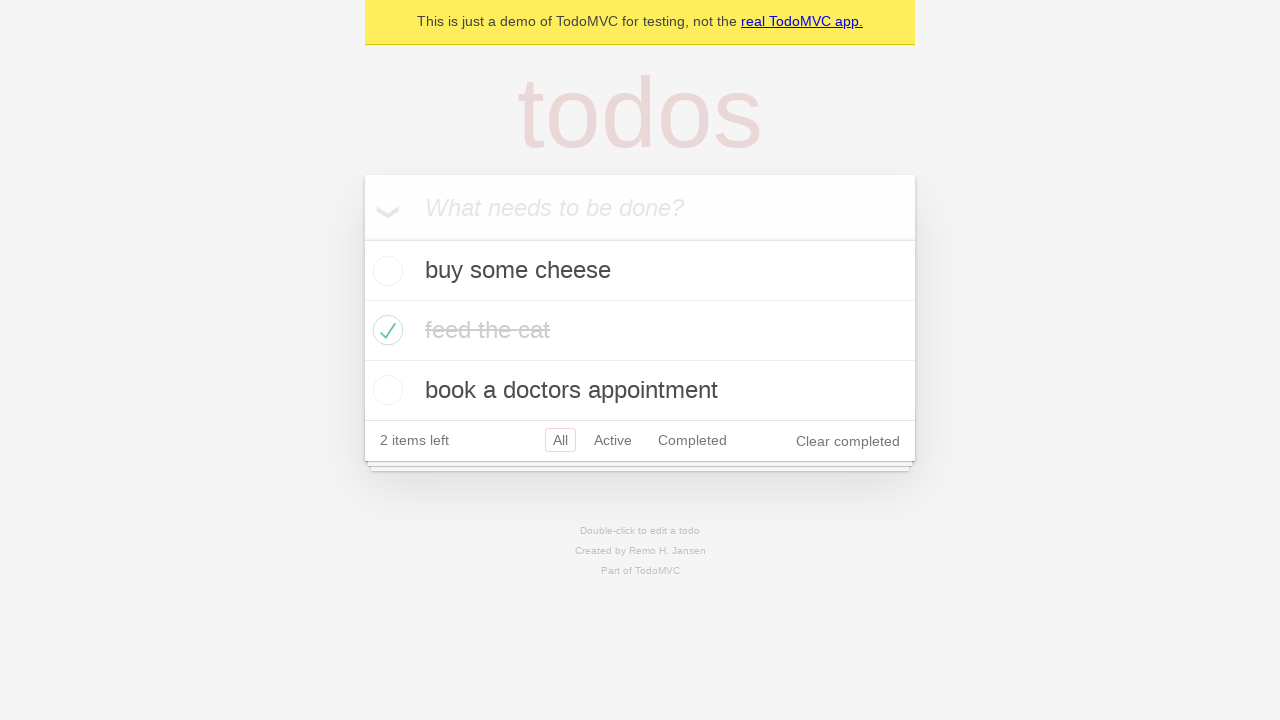

Clicked 'Active' filter link at (613, 440) on internal:role=link[name="Active"i]
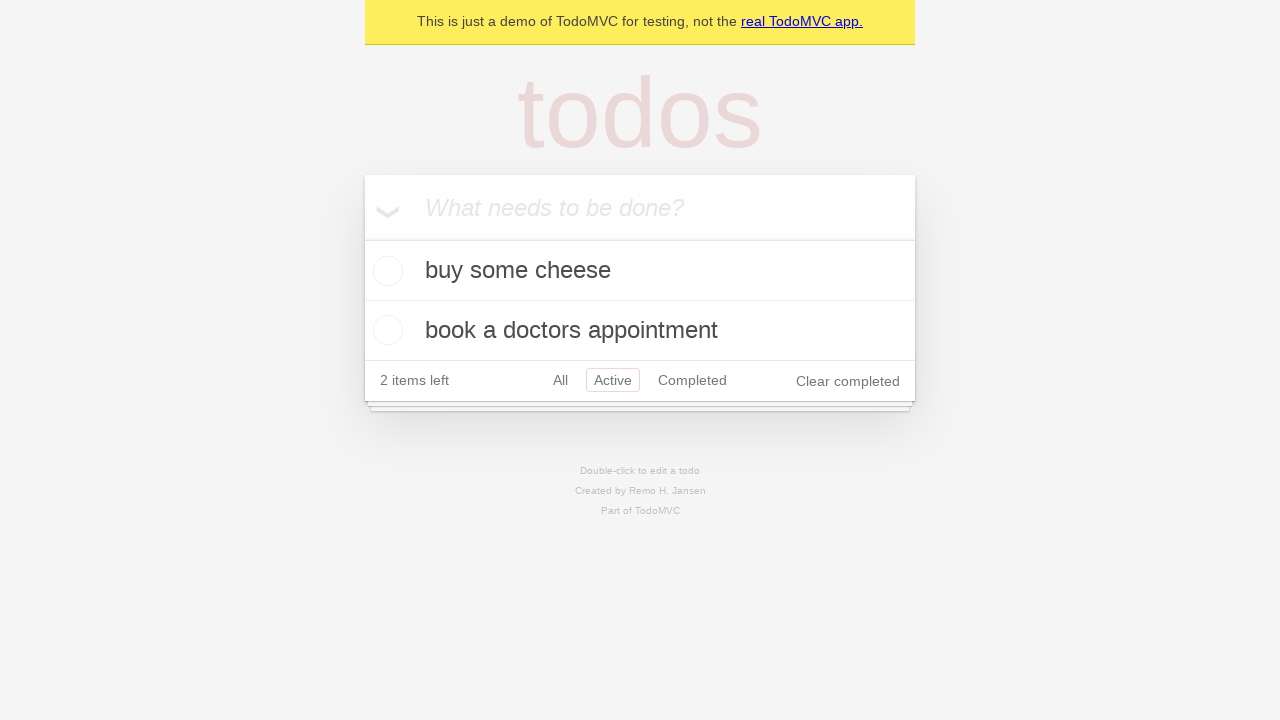

Clicked 'Completed' filter link at (692, 380) on internal:role=link[name="Completed"i]
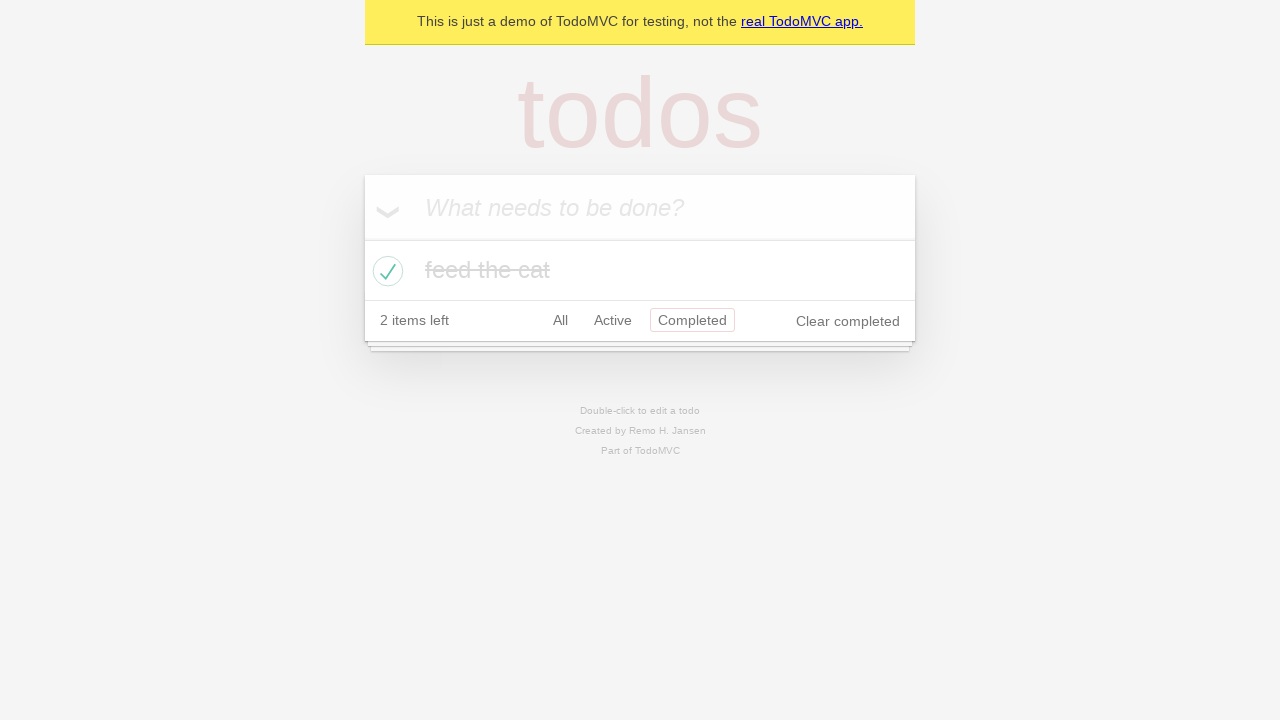

Navigated back using browser back button from Completed filter
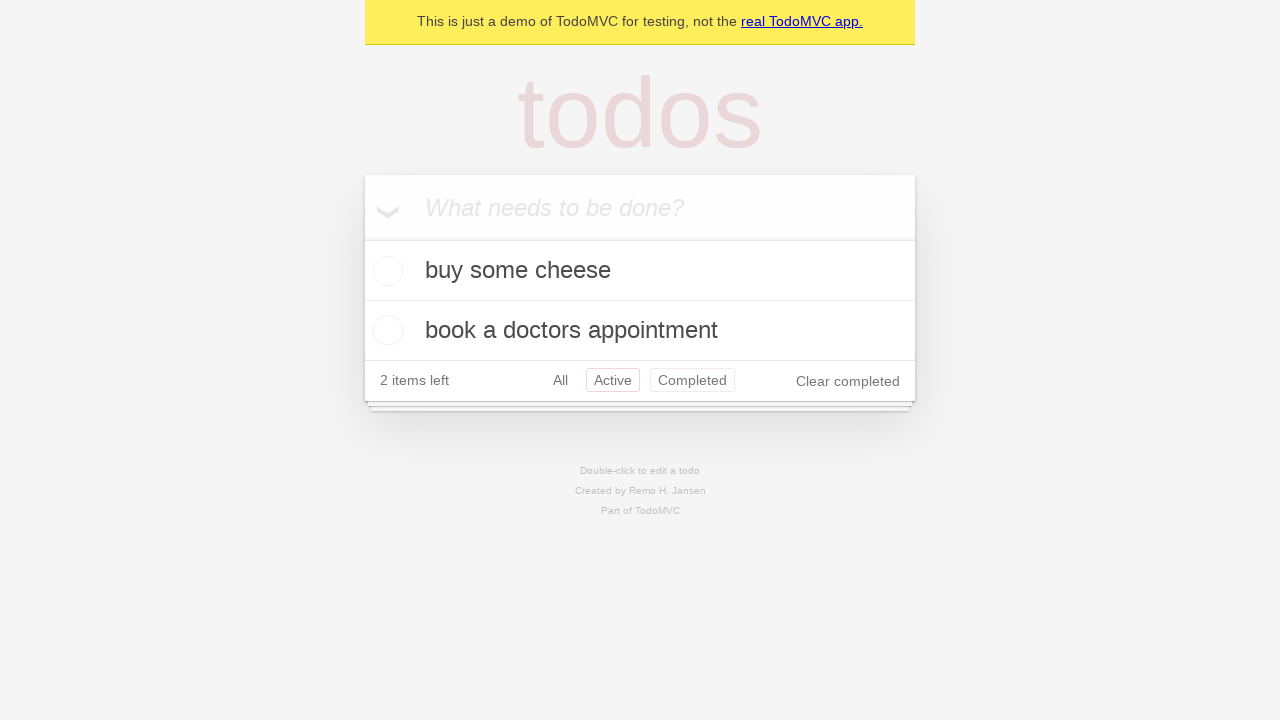

Navigated back using browser back button from Active filter
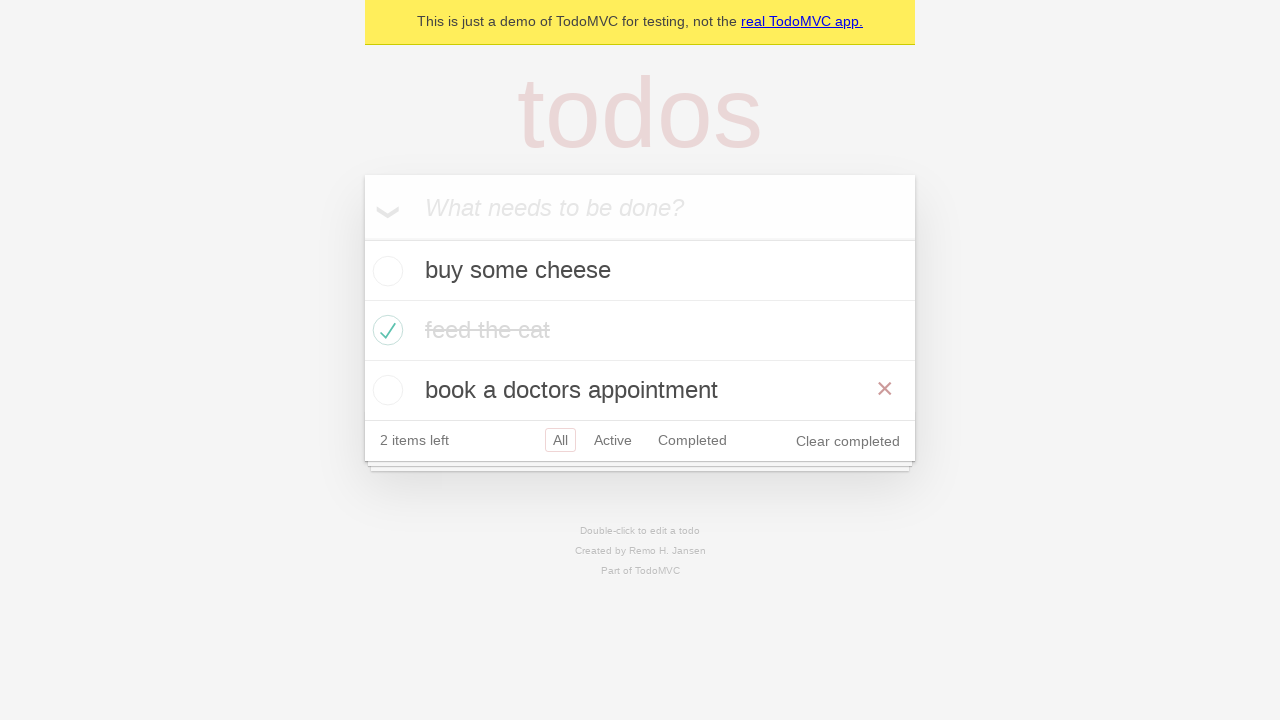

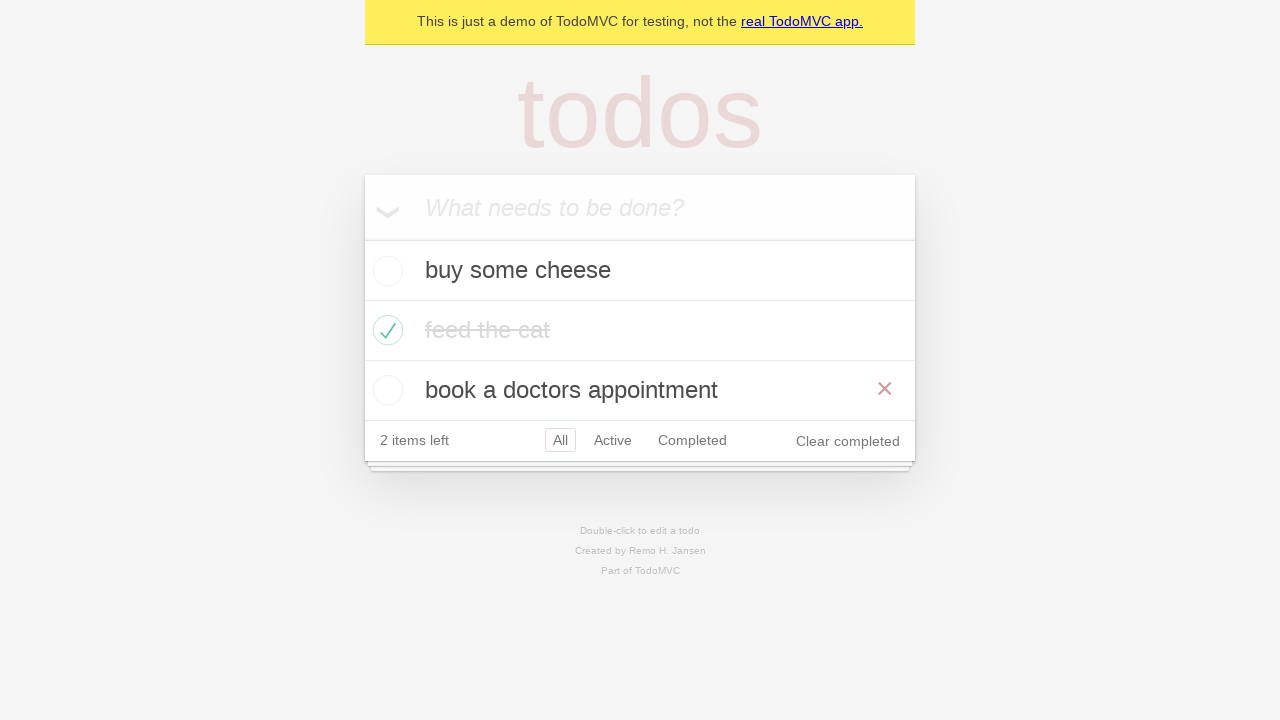